Tests drag and drop functionality by switching to an iframe and dragging an element by a specified offset

Starting URL: https://jqueryui.com/draggable/

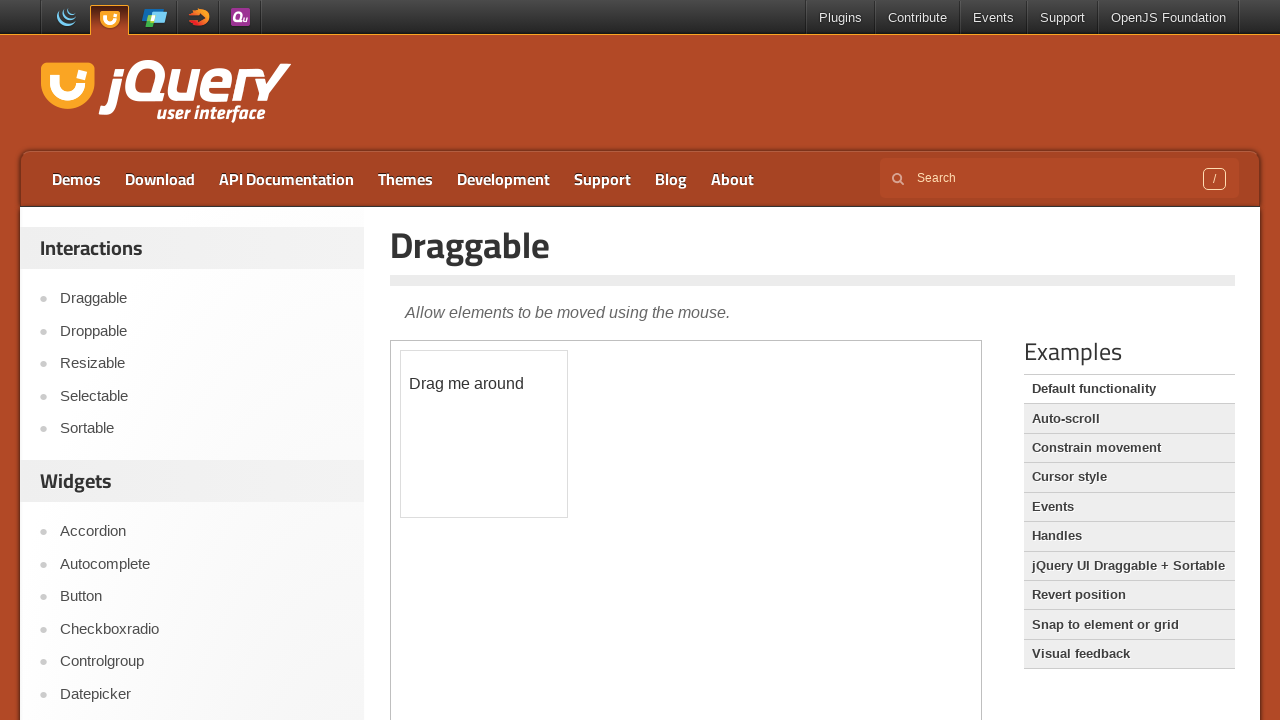

Located iframe containing draggable element
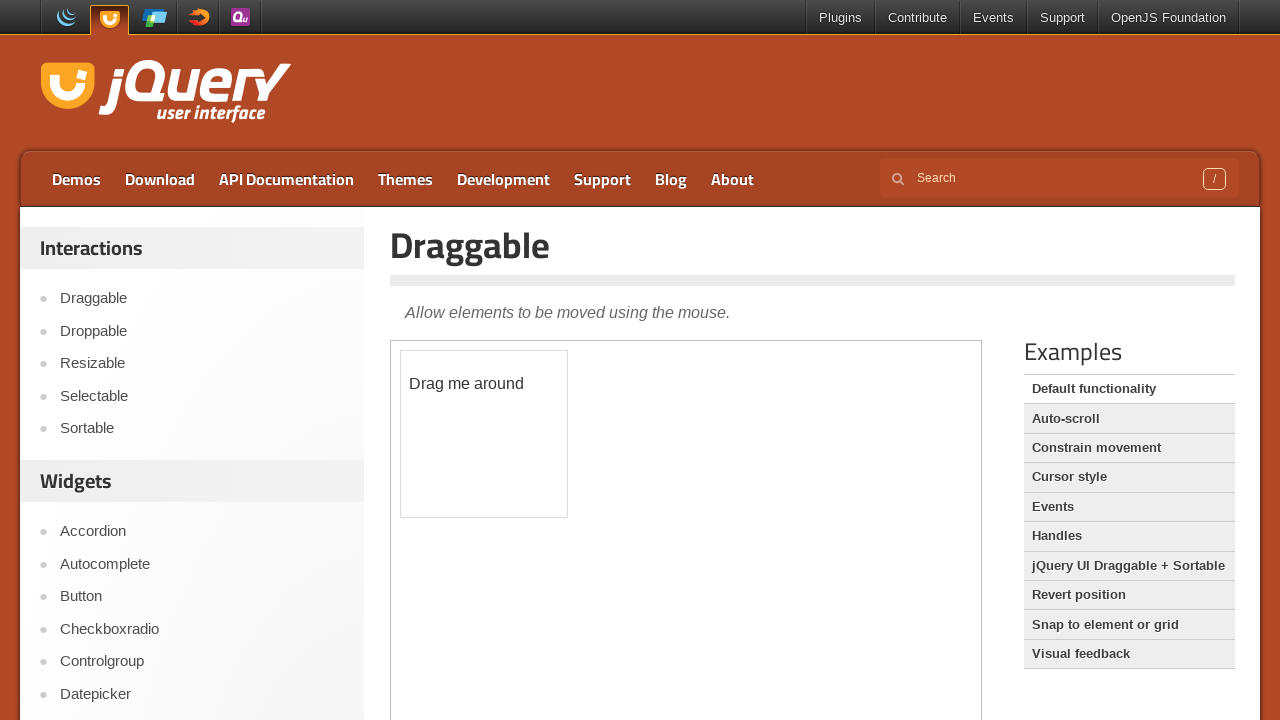

Located draggable element with id 'draggable'
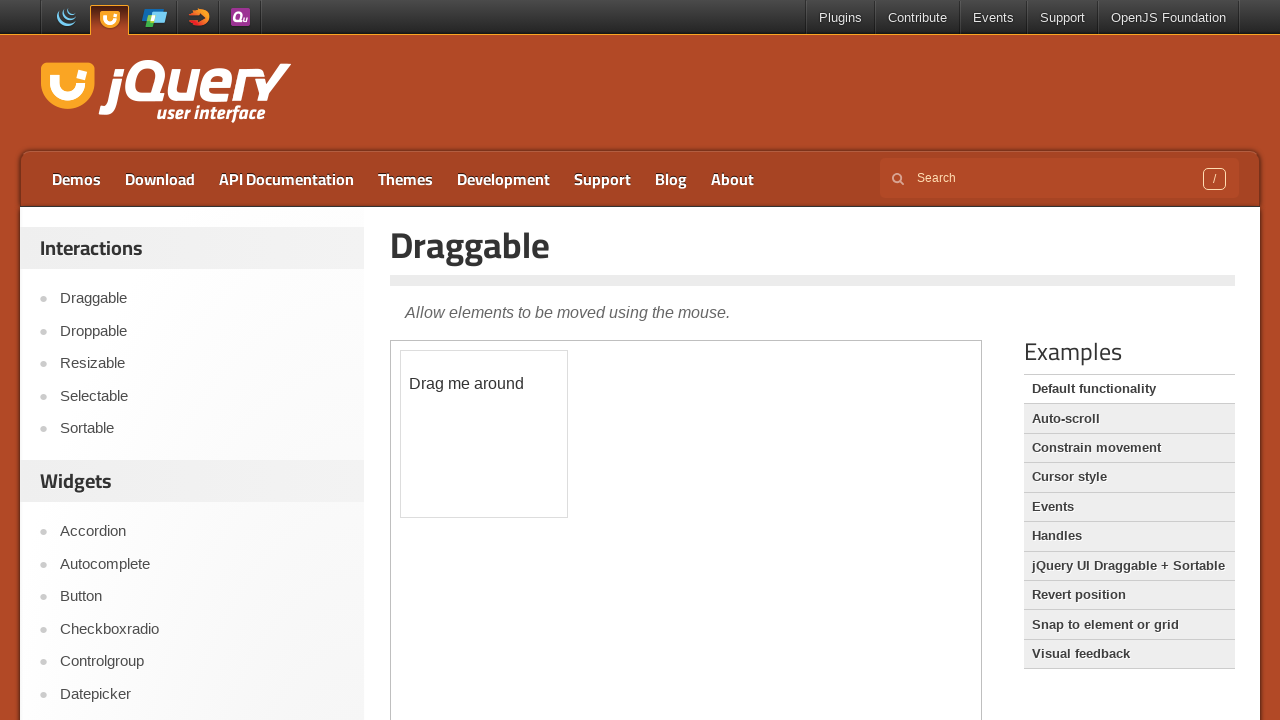

Dragged element by offset (110, 45) at (511, 396)
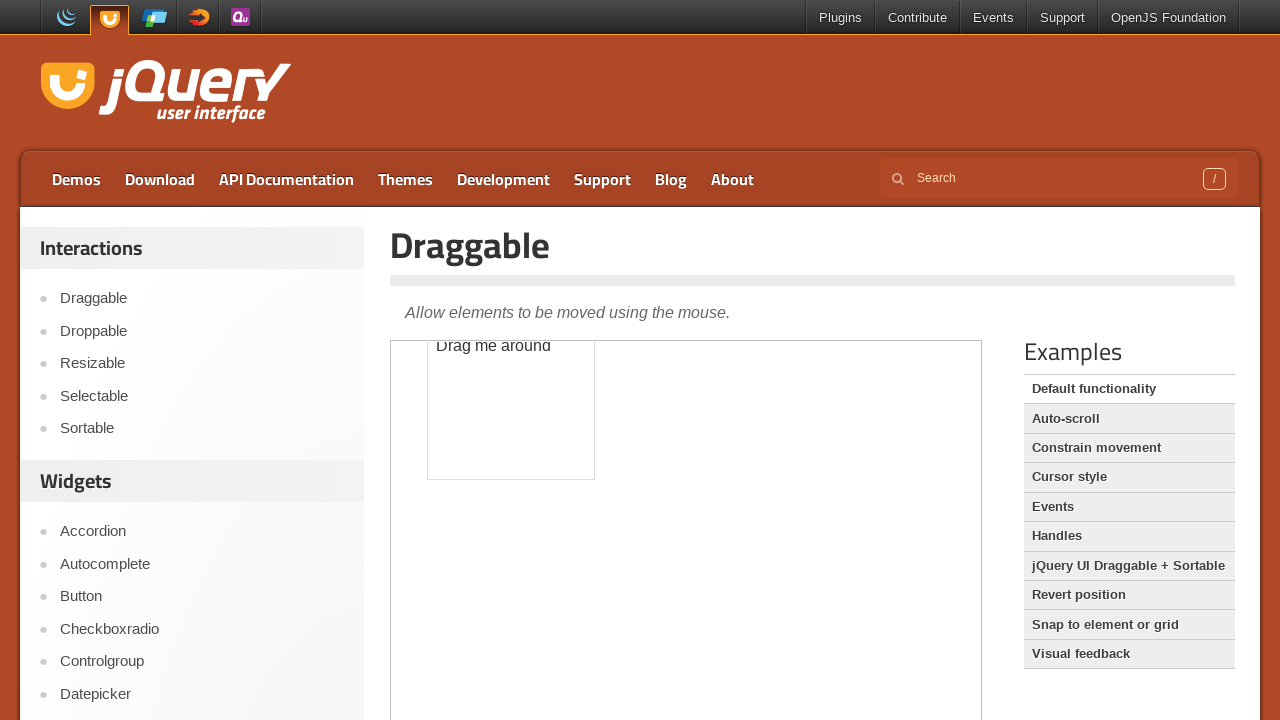

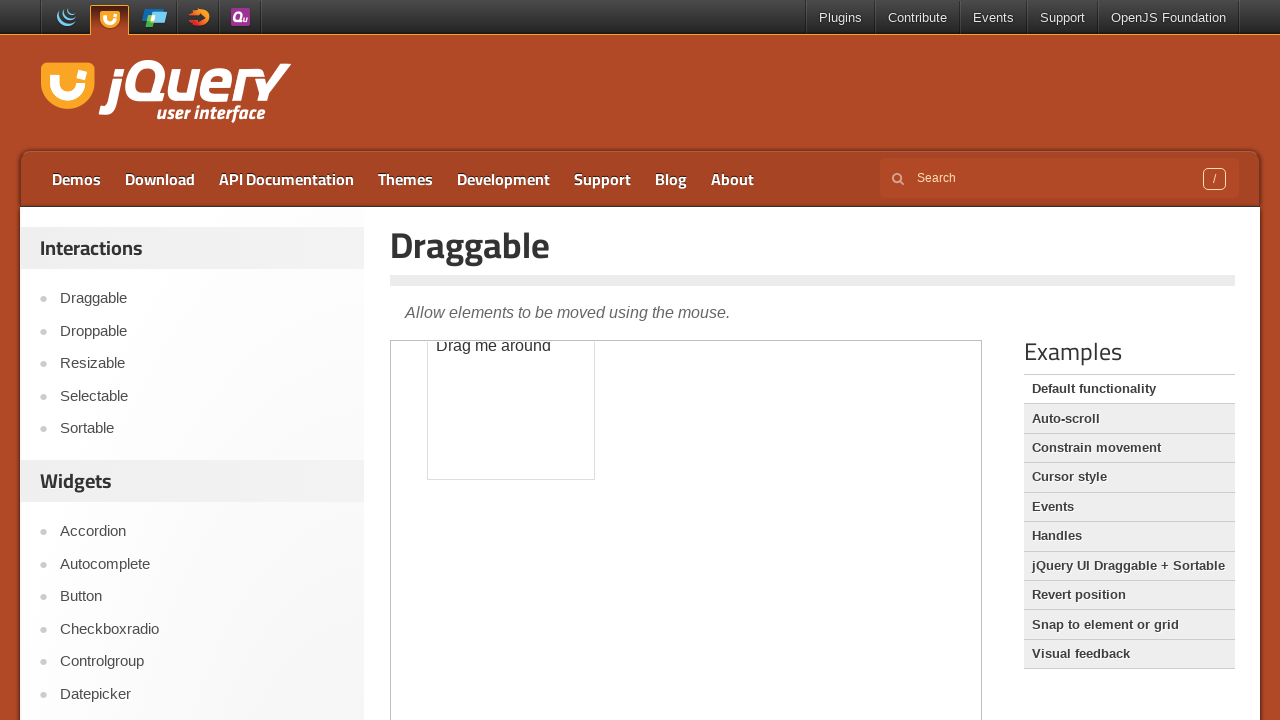